Calculates the sum of two numbers displayed on the page and selects the result from a dropdown menu before submitting the form

Starting URL: https://suninjuly.github.io/selects1.html

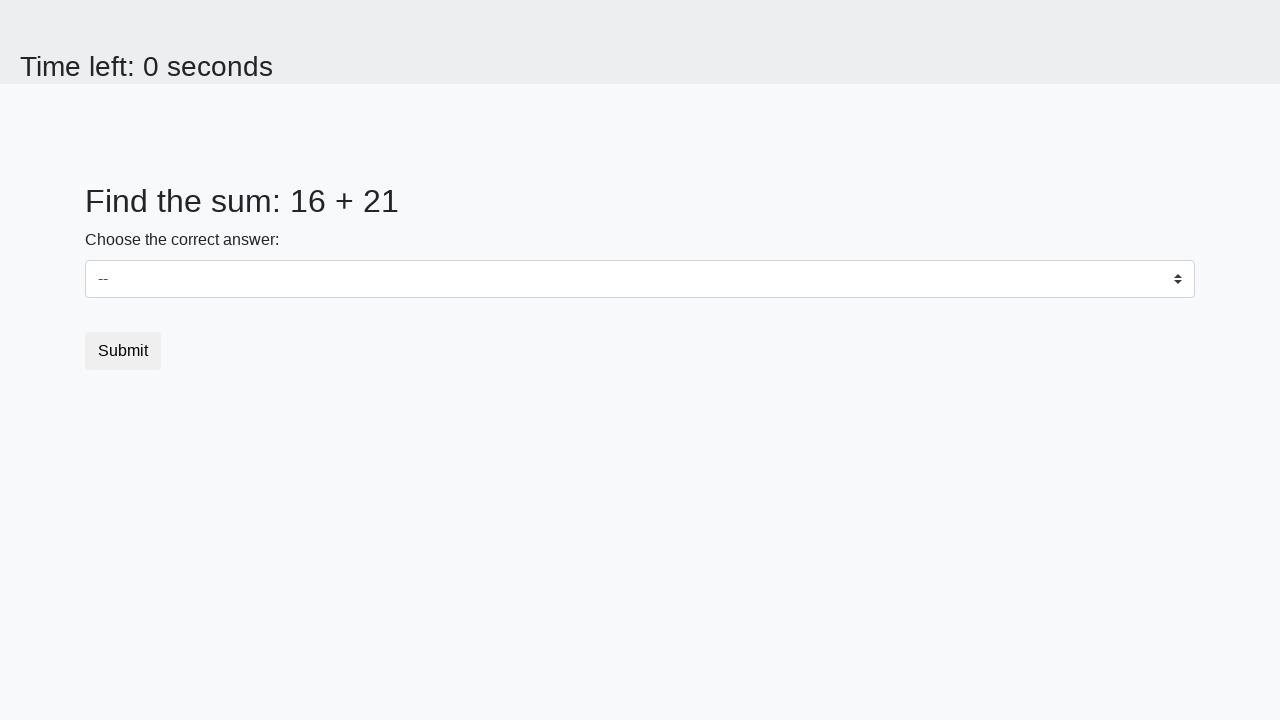

Retrieved first number from #num1 element
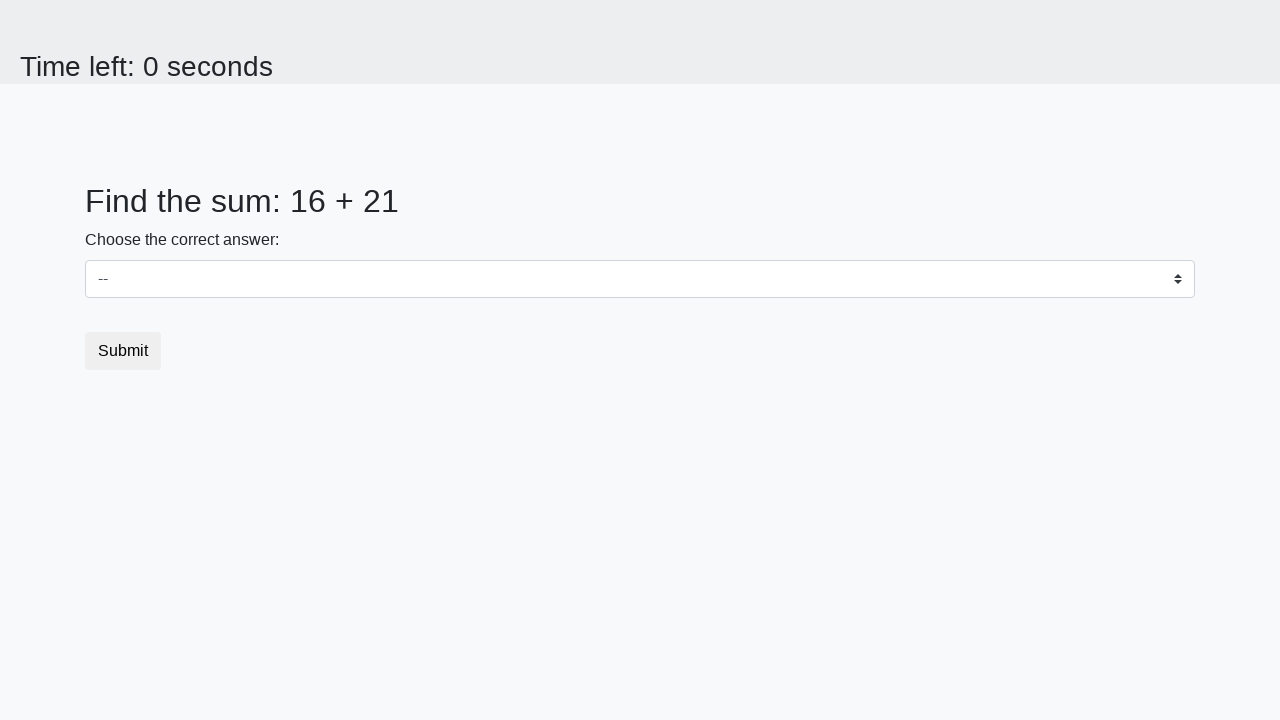

Retrieved second number from #num2 element
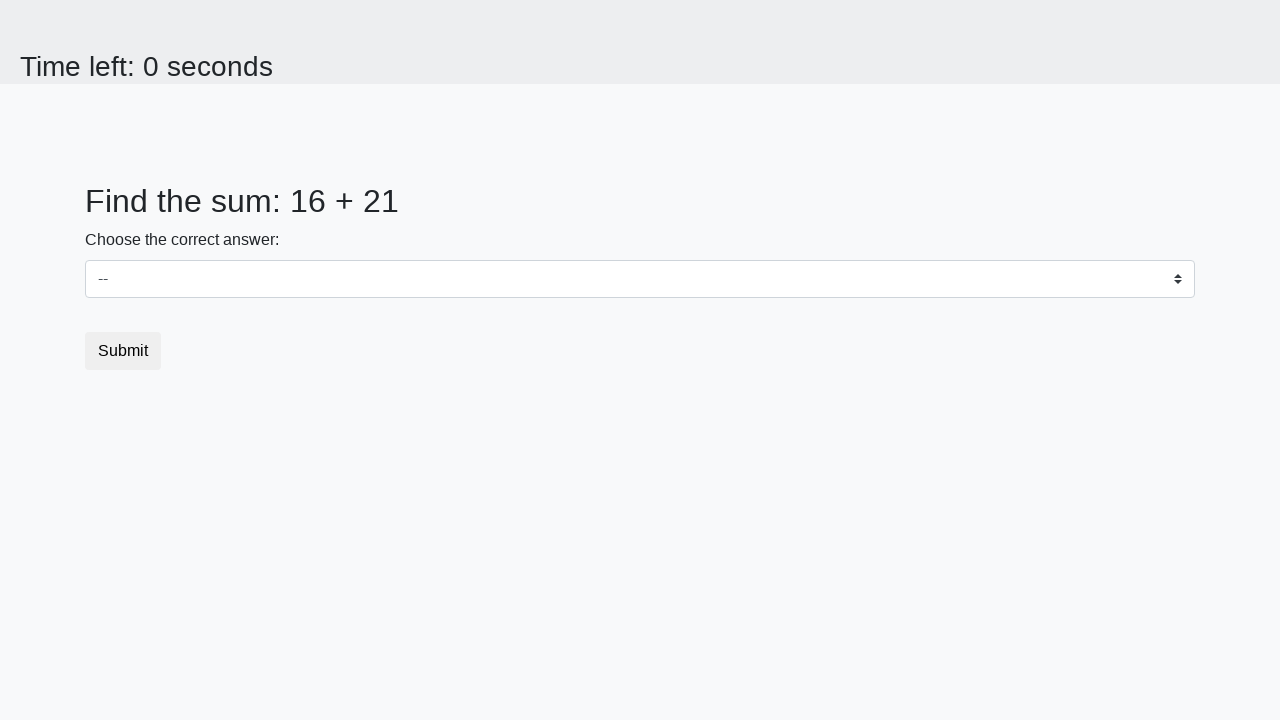

Calculated sum of 16 + 21 = 37
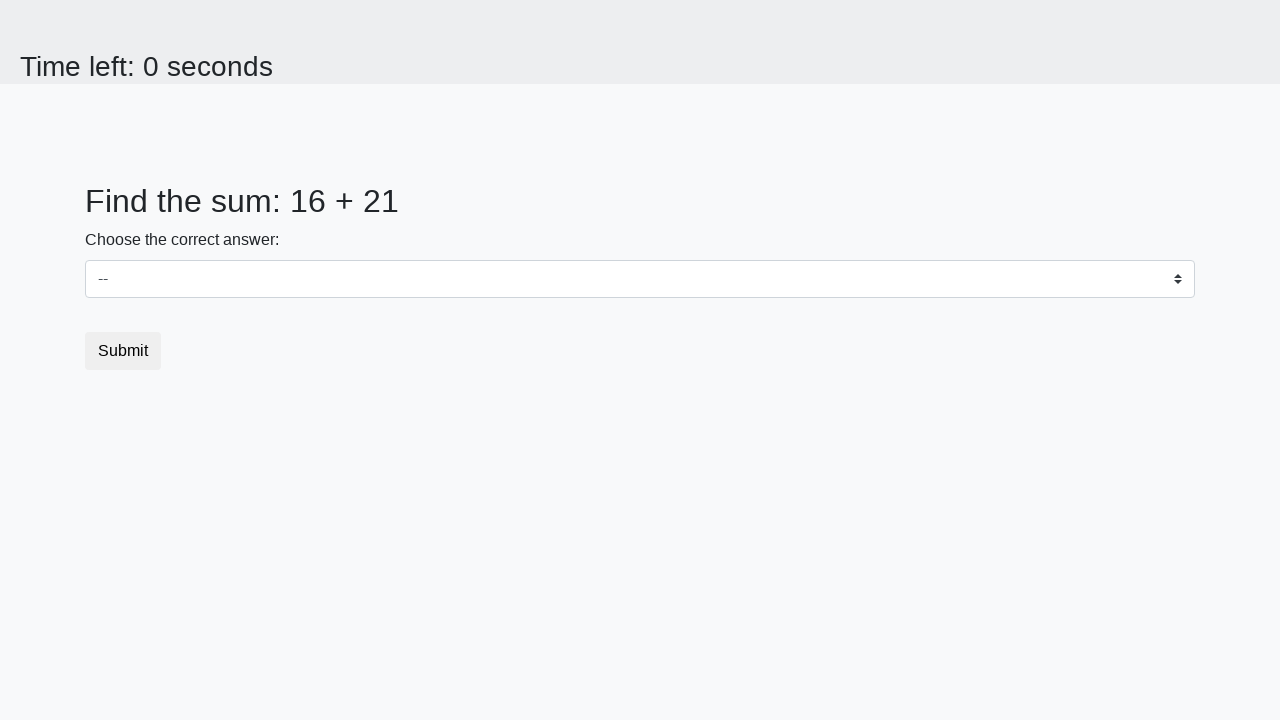

Selected 37 from dropdown menu on select
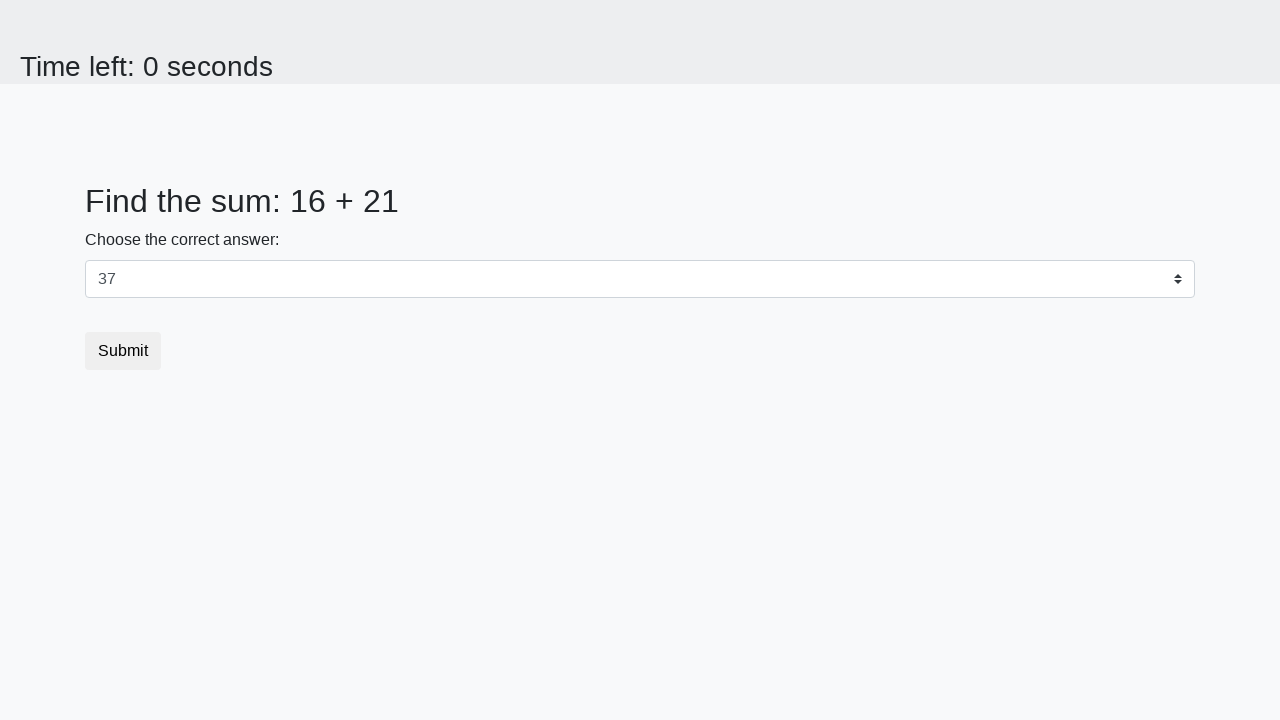

Clicked submit button to complete form submission at (123, 351) on .btn.btn-default
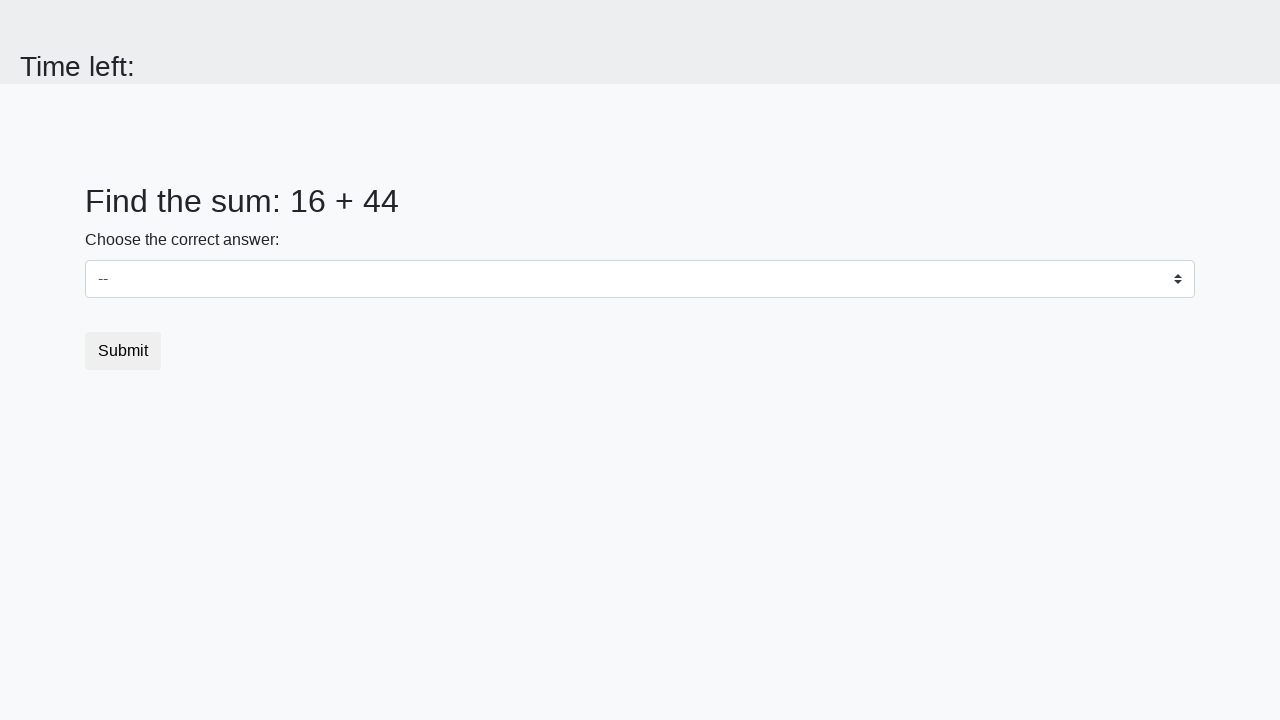

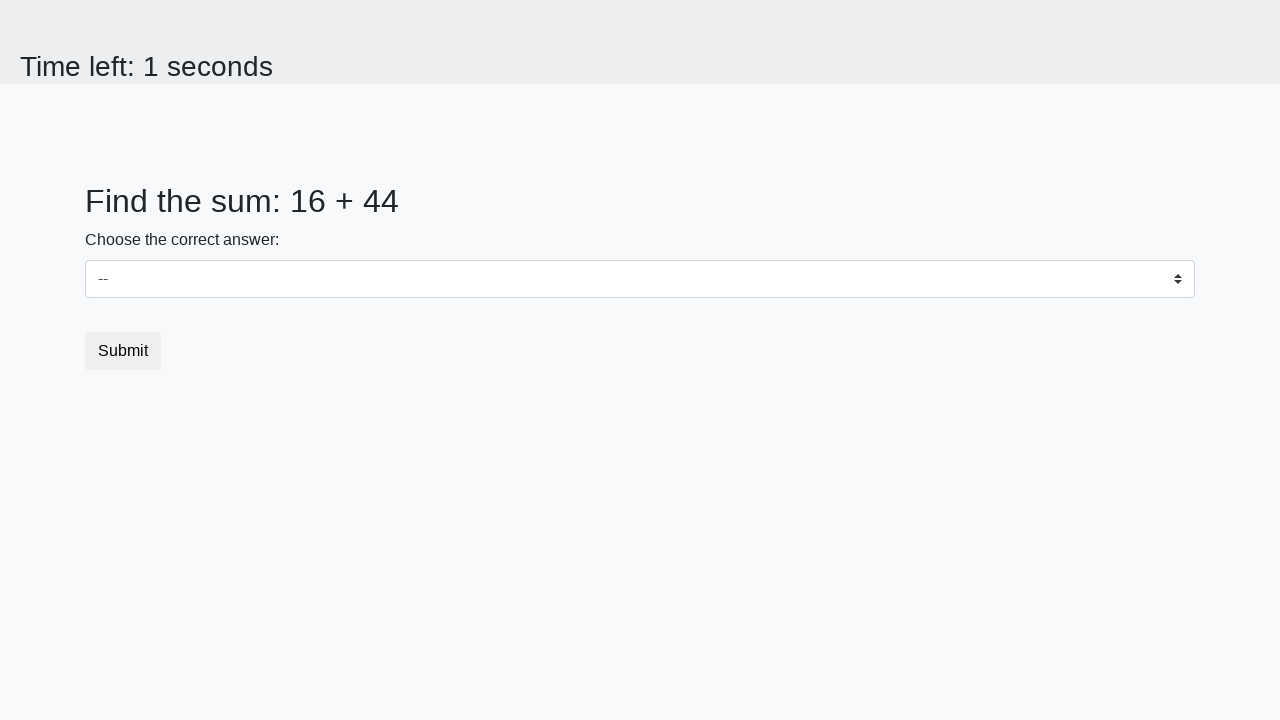